Tests fluent wait functionality by waiting for a countdown timer to become visible and then waiting for the seconds to reach 00.

Starting URL: https://automationfc.github.io/fluent-wait/

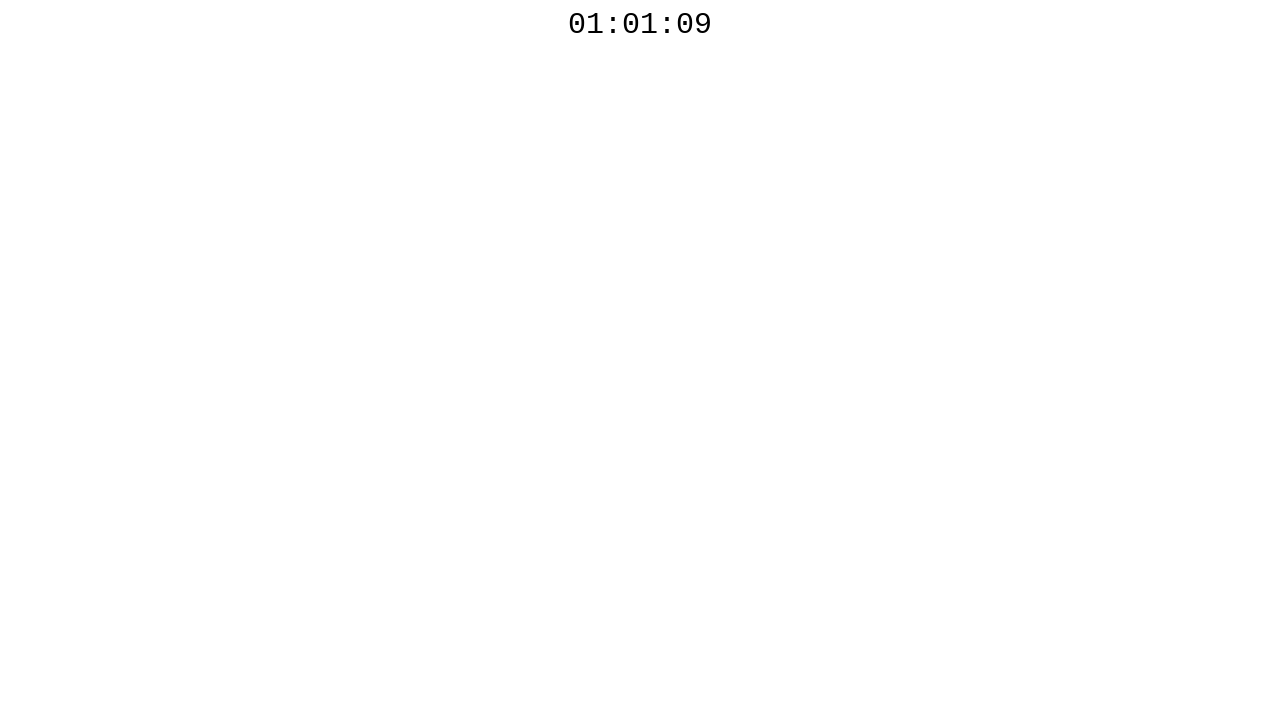

Waited for countdown timer to become visible
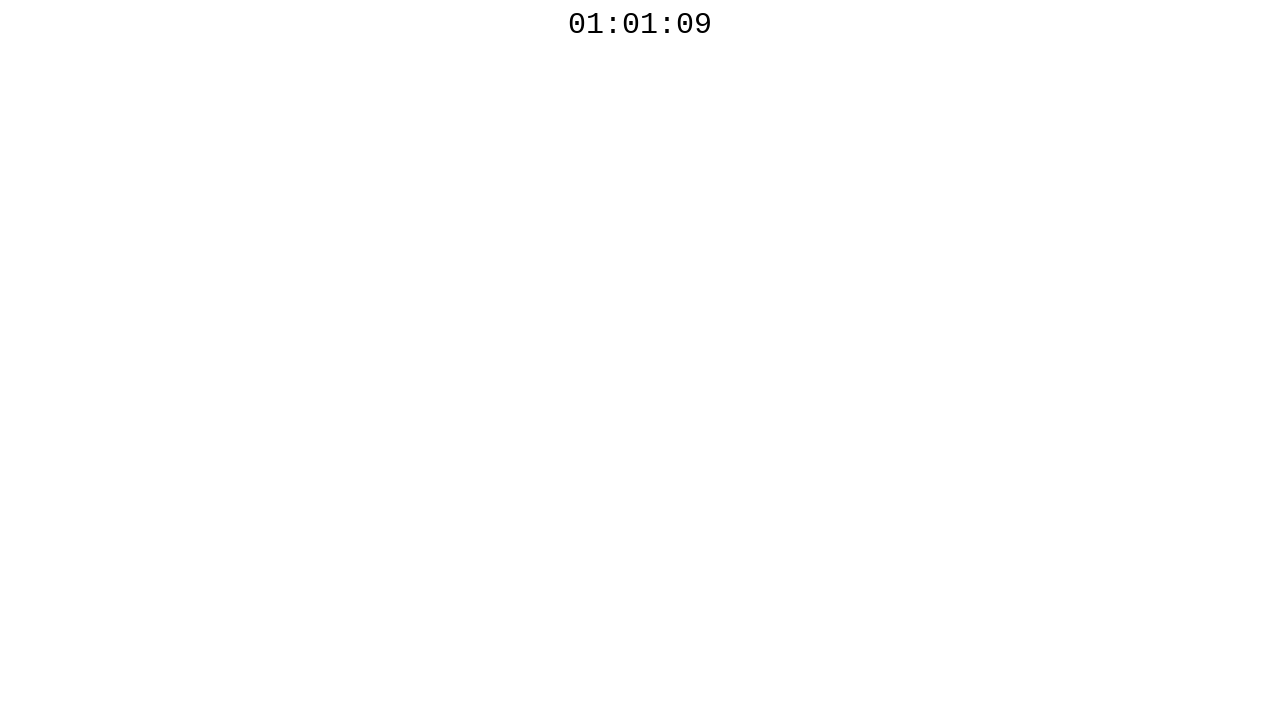

Waited for countdown timer to reach 00 seconds
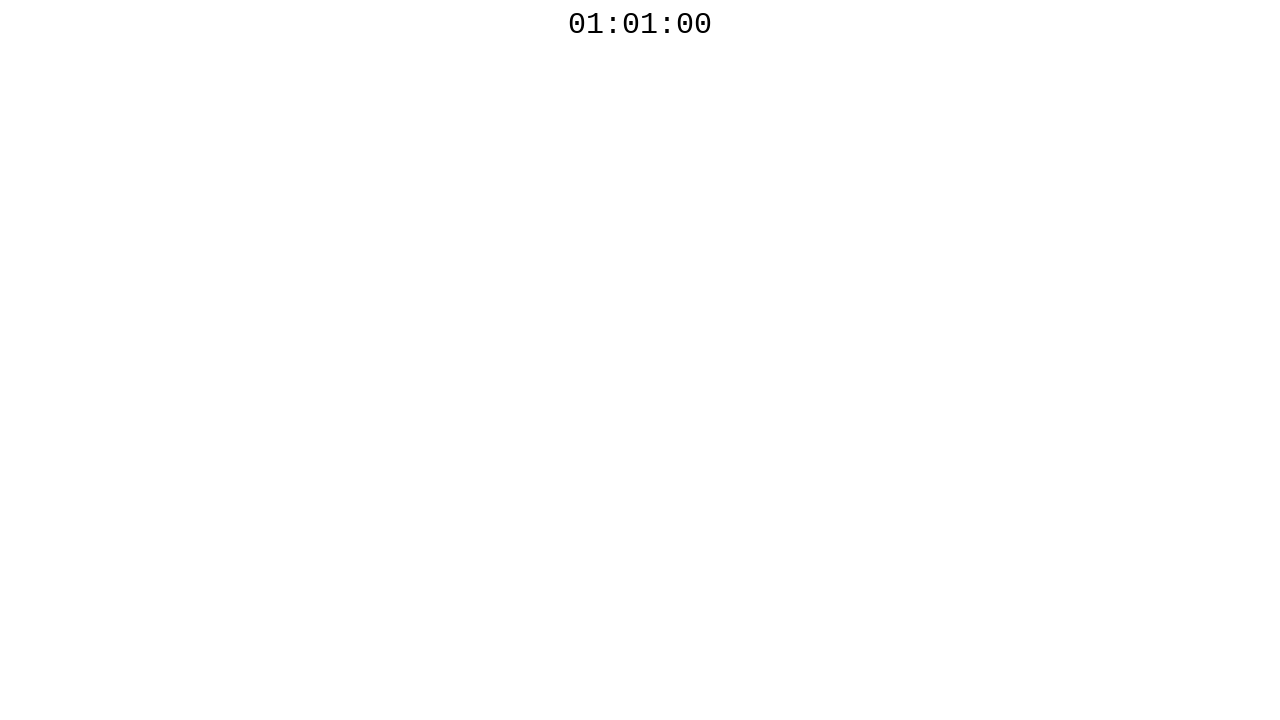

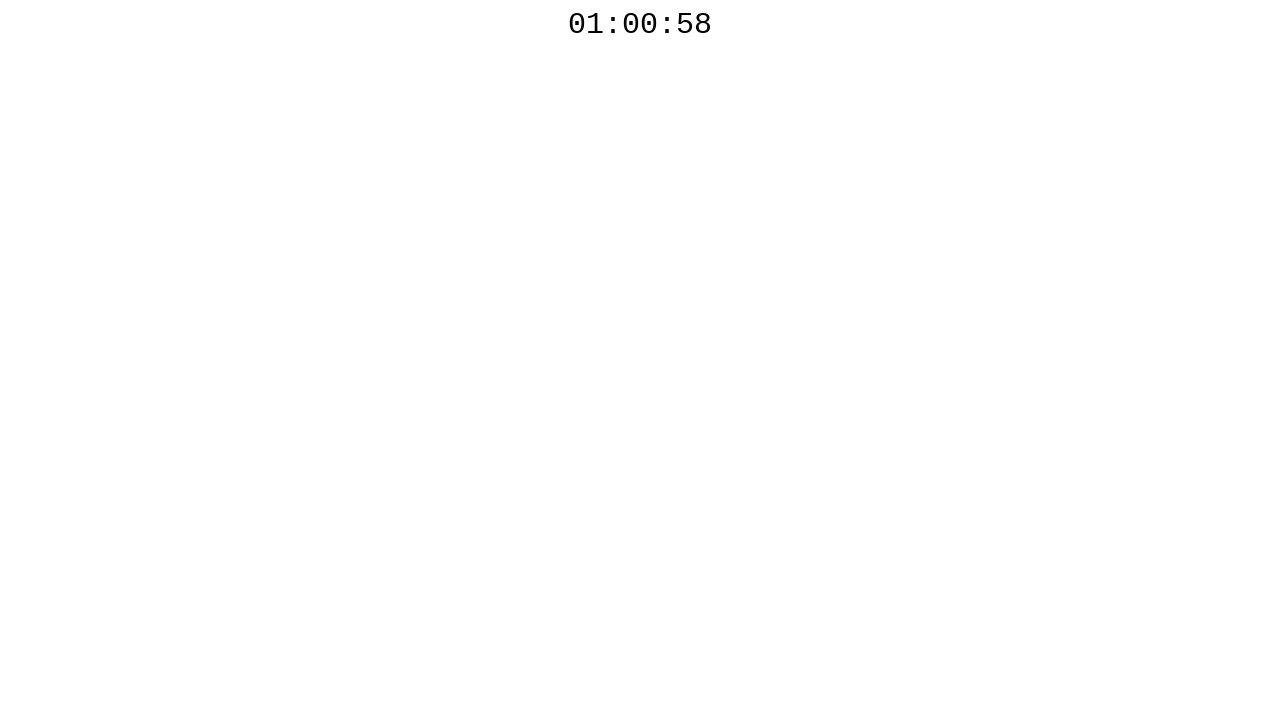